Tests that edits are saved when the input loses focus (blur event)

Starting URL: https://demo.playwright.dev/todomvc

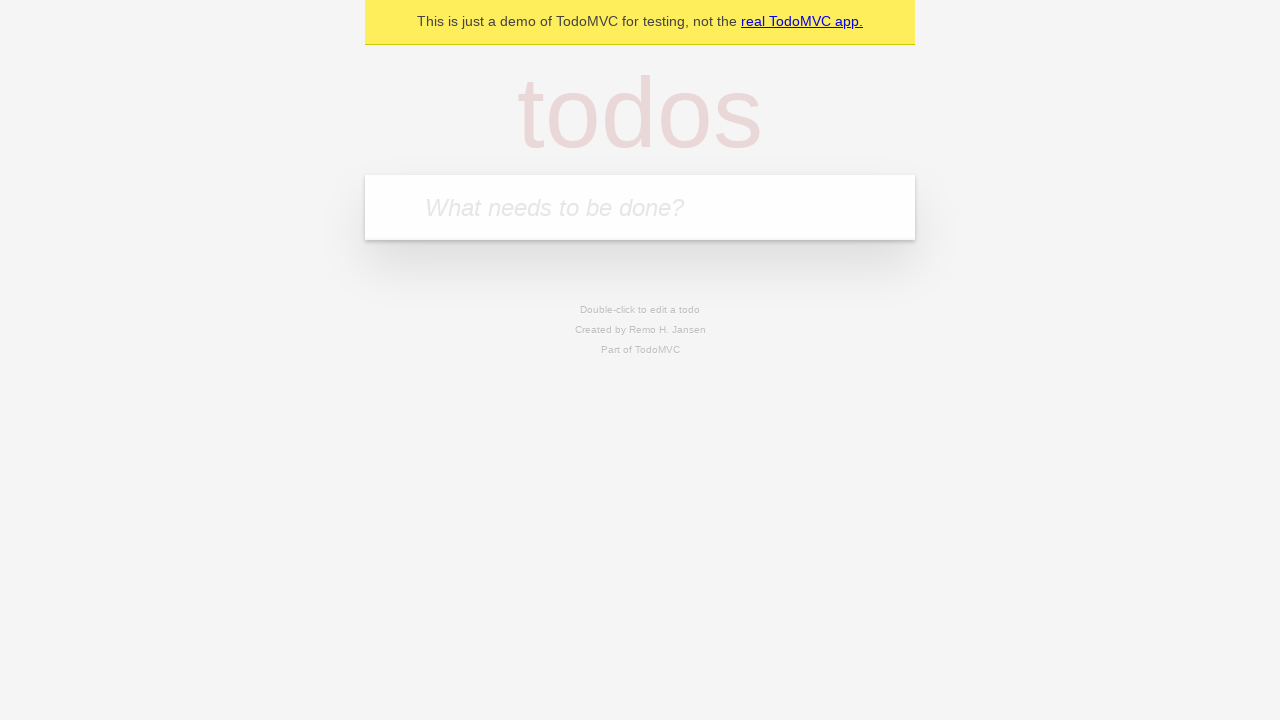

Filled first todo input with 'buy some cheese' on internal:attr=[placeholder="What needs to be done?"i]
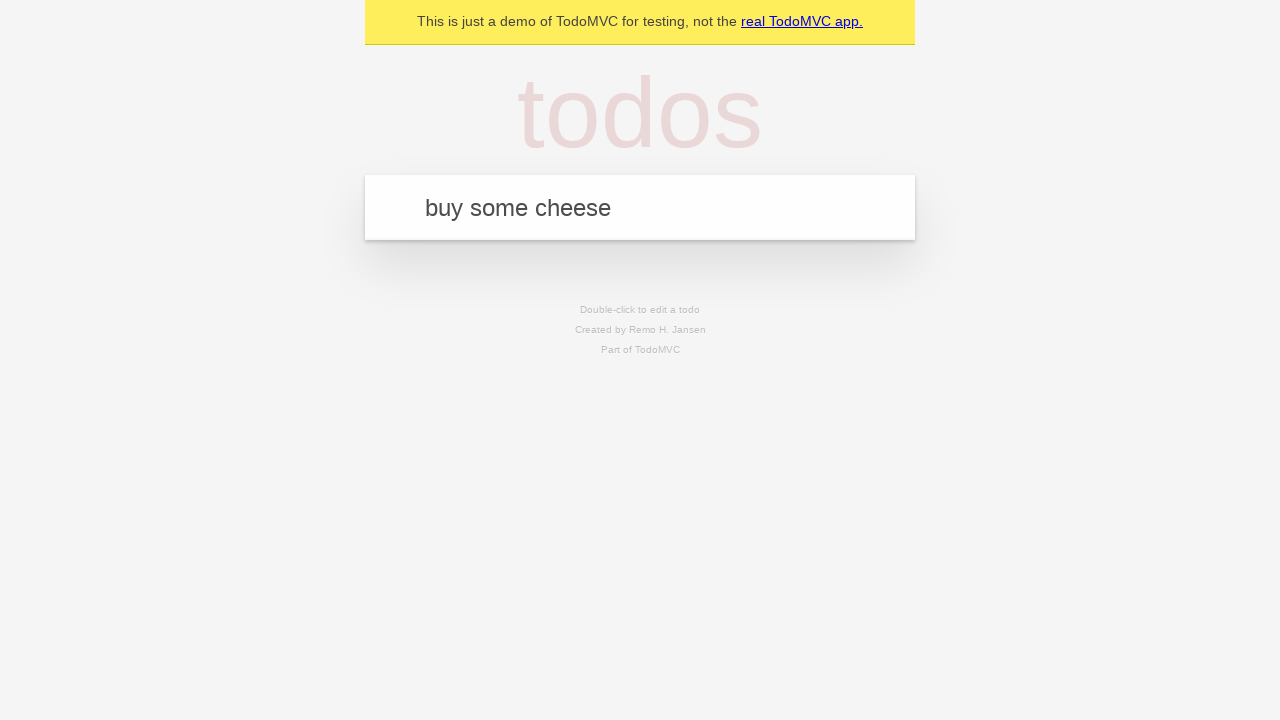

Pressed Enter to create first todo on internal:attr=[placeholder="What needs to be done?"i]
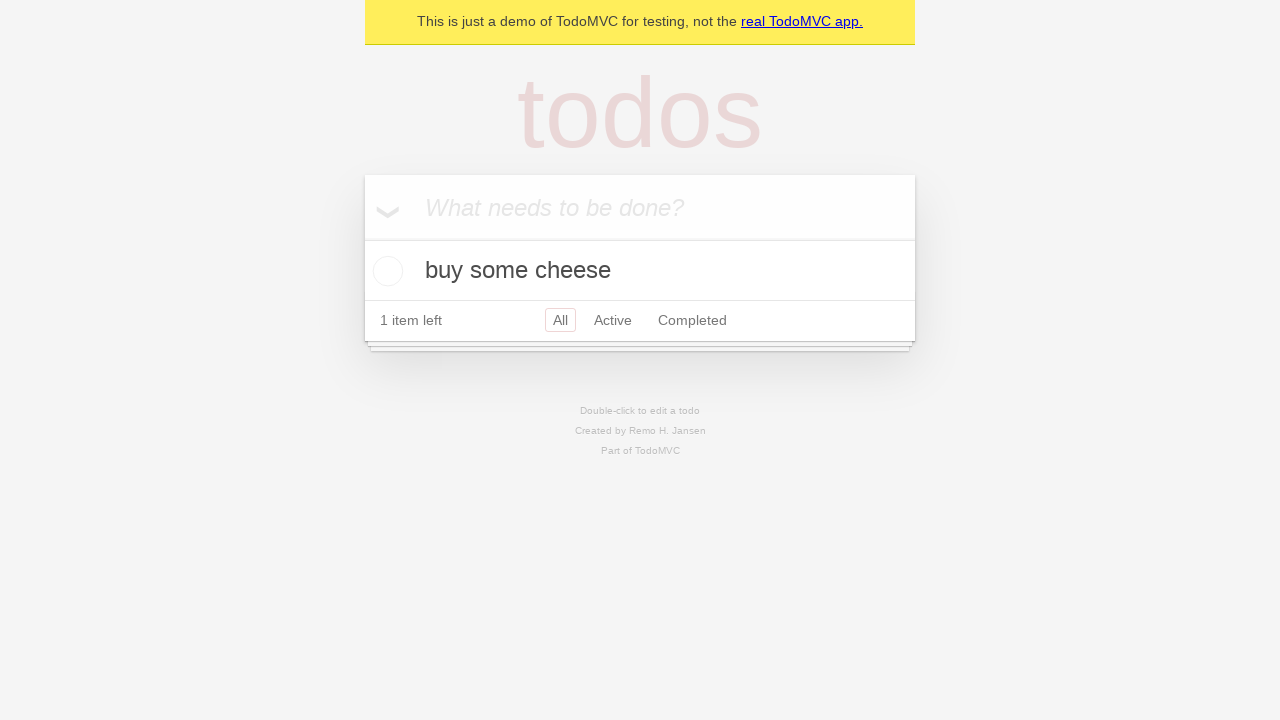

Filled second todo input with 'feed the cat' on internal:attr=[placeholder="What needs to be done?"i]
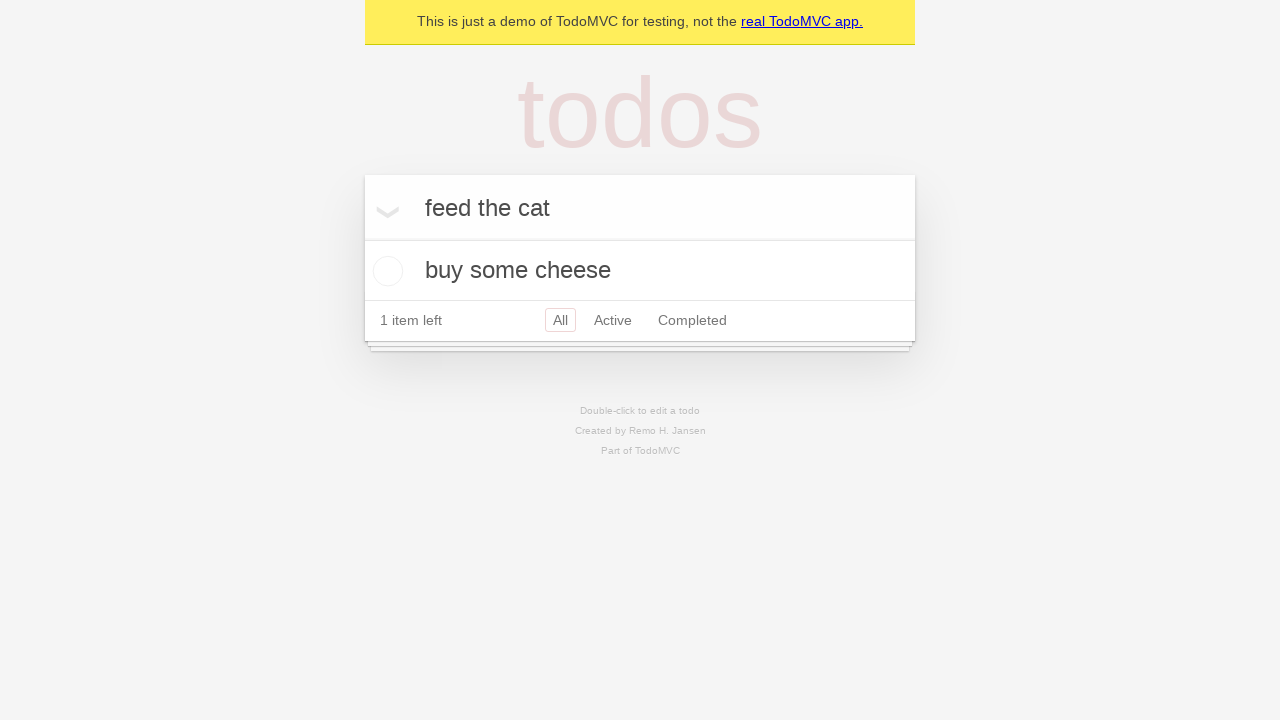

Pressed Enter to create second todo on internal:attr=[placeholder="What needs to be done?"i]
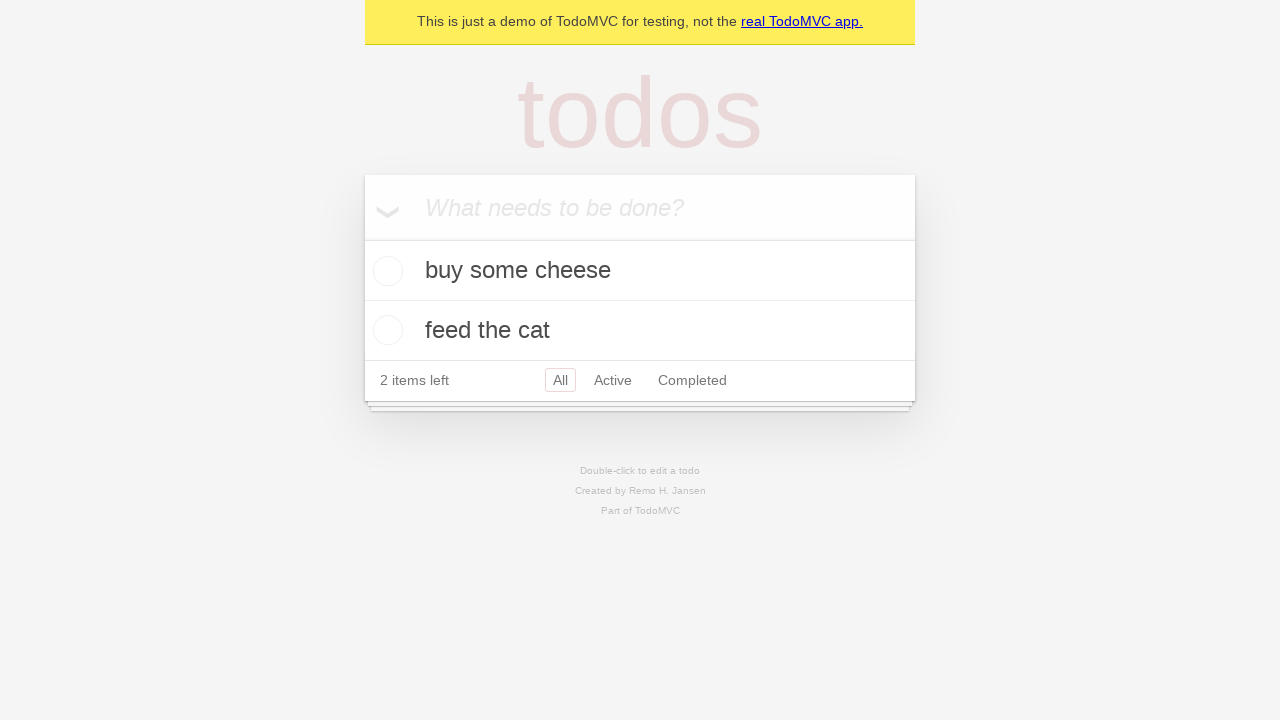

Filled third todo input with 'book a doctors appointment' on internal:attr=[placeholder="What needs to be done?"i]
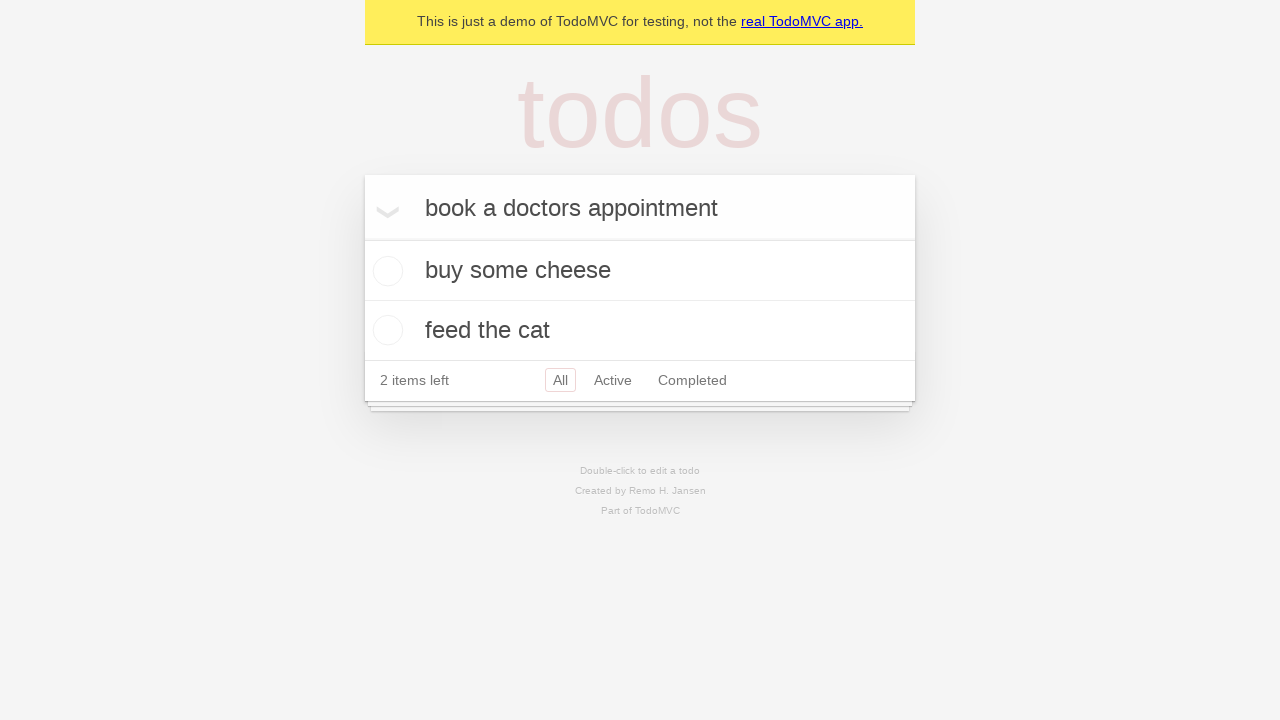

Pressed Enter to create third todo on internal:attr=[placeholder="What needs to be done?"i]
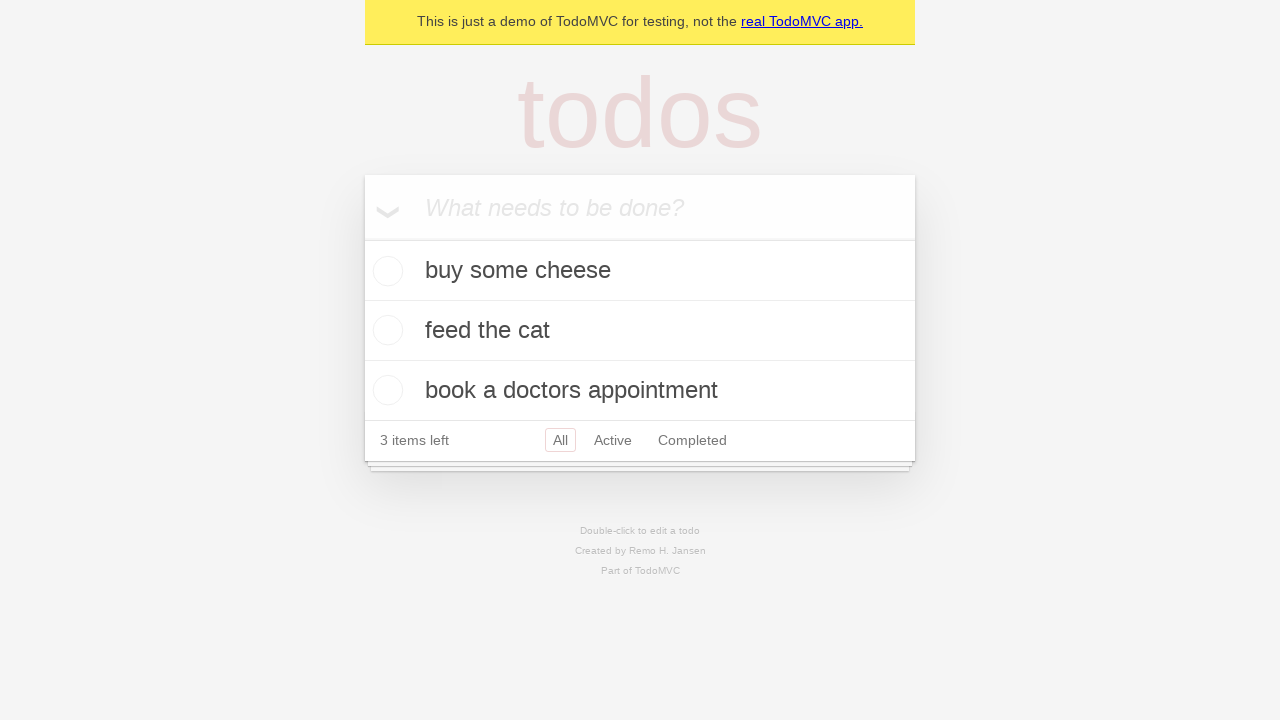

Double-clicked second todo item to enter edit mode at (640, 331) on internal:testid=[data-testid="todo-item"s] >> nth=1
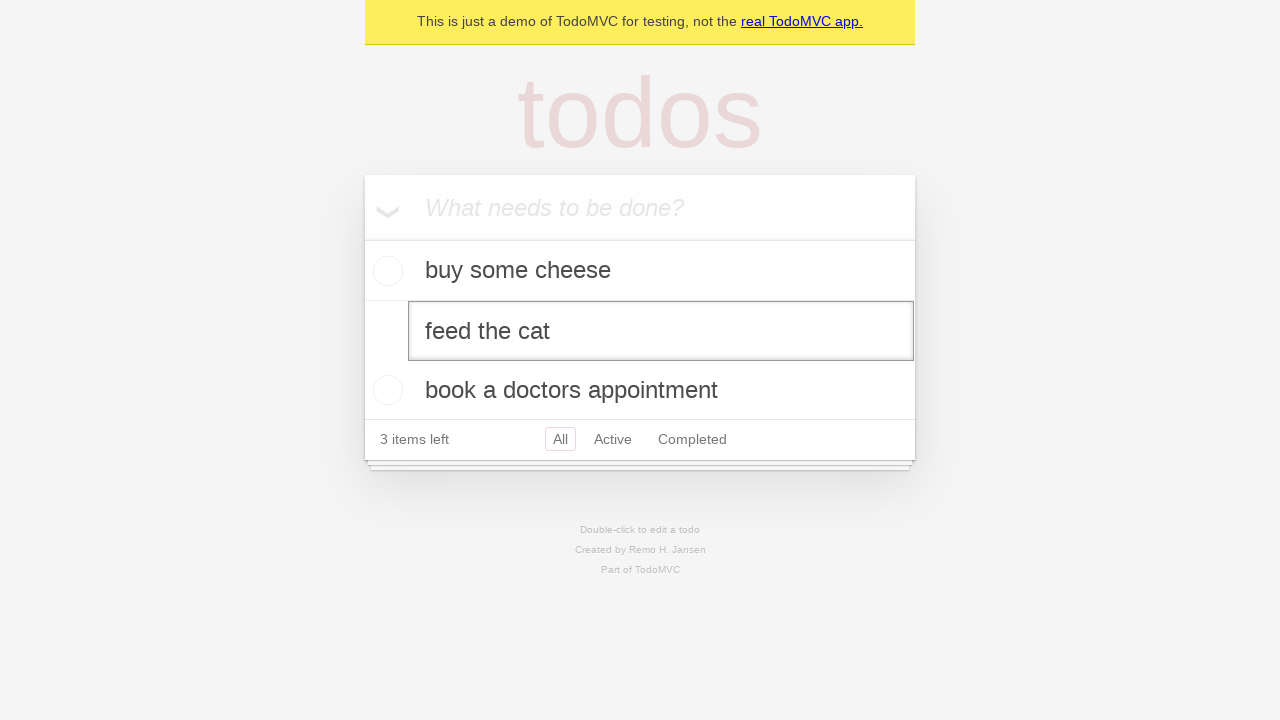

Updated second todo text to 'buy some sausages' on internal:testid=[data-testid="todo-item"s] >> nth=1 >> internal:role=textbox[nam
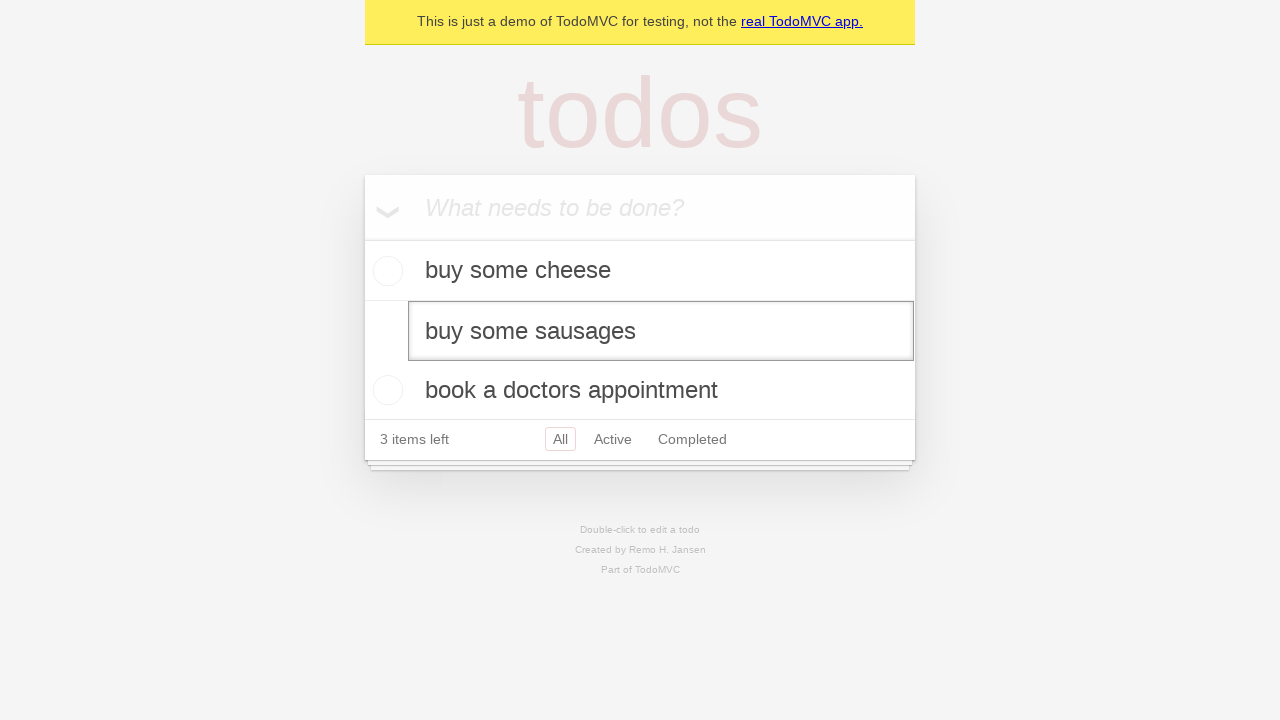

Triggered blur event on edit input to save changes
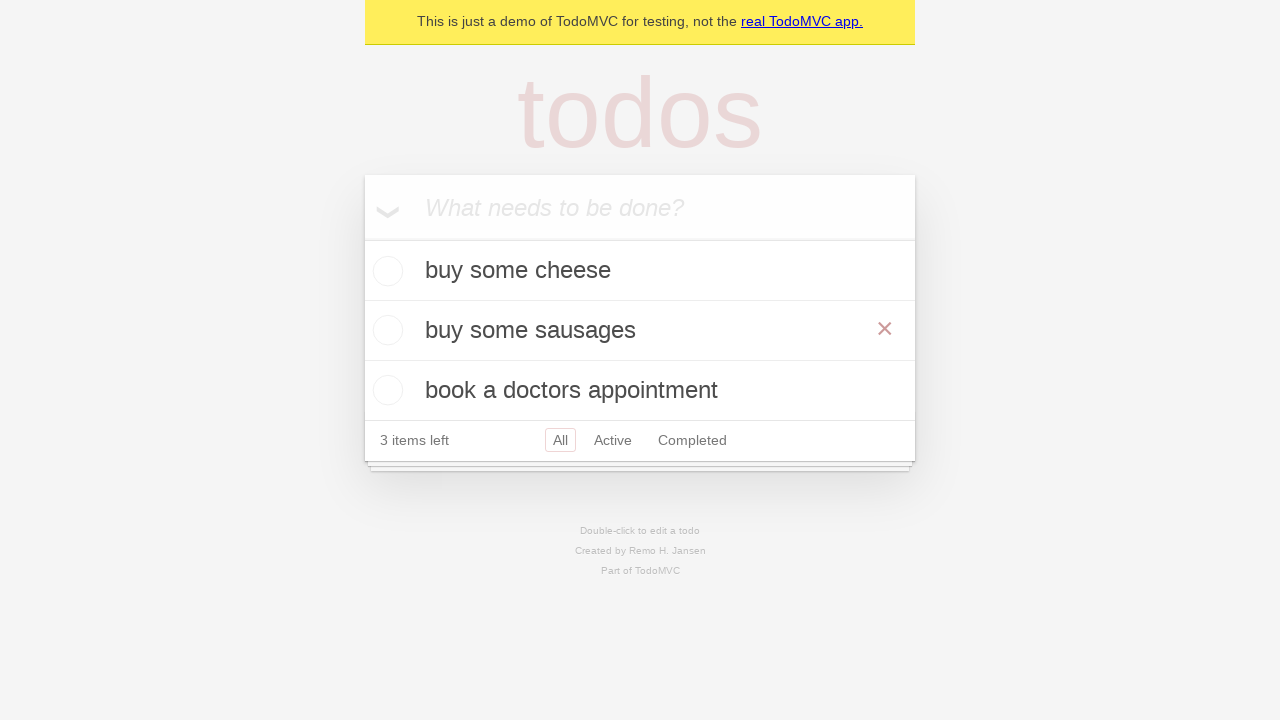

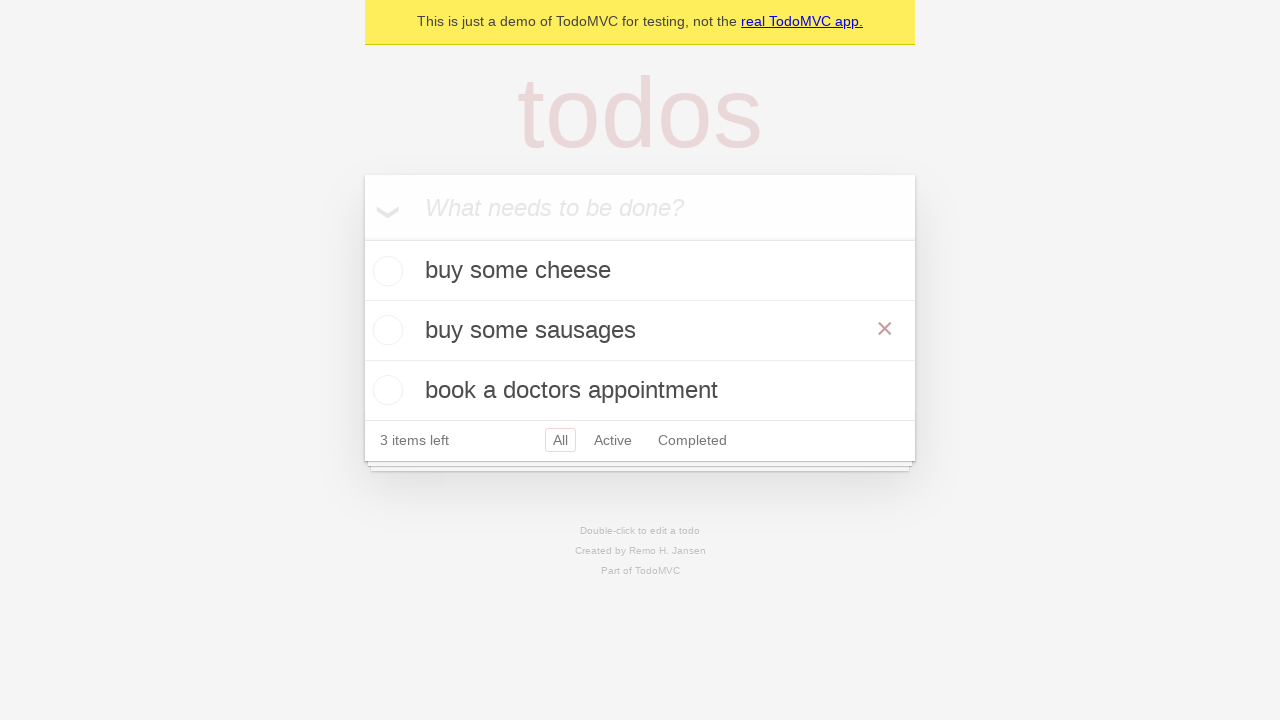